Tests dynamic controls by clicking the "Remove" button and waiting for the loading indicator to disappear, demonstrating synchronization between the application and the browser automation.

Starting URL: https://the-internet.herokuapp.com/dynamic_controls

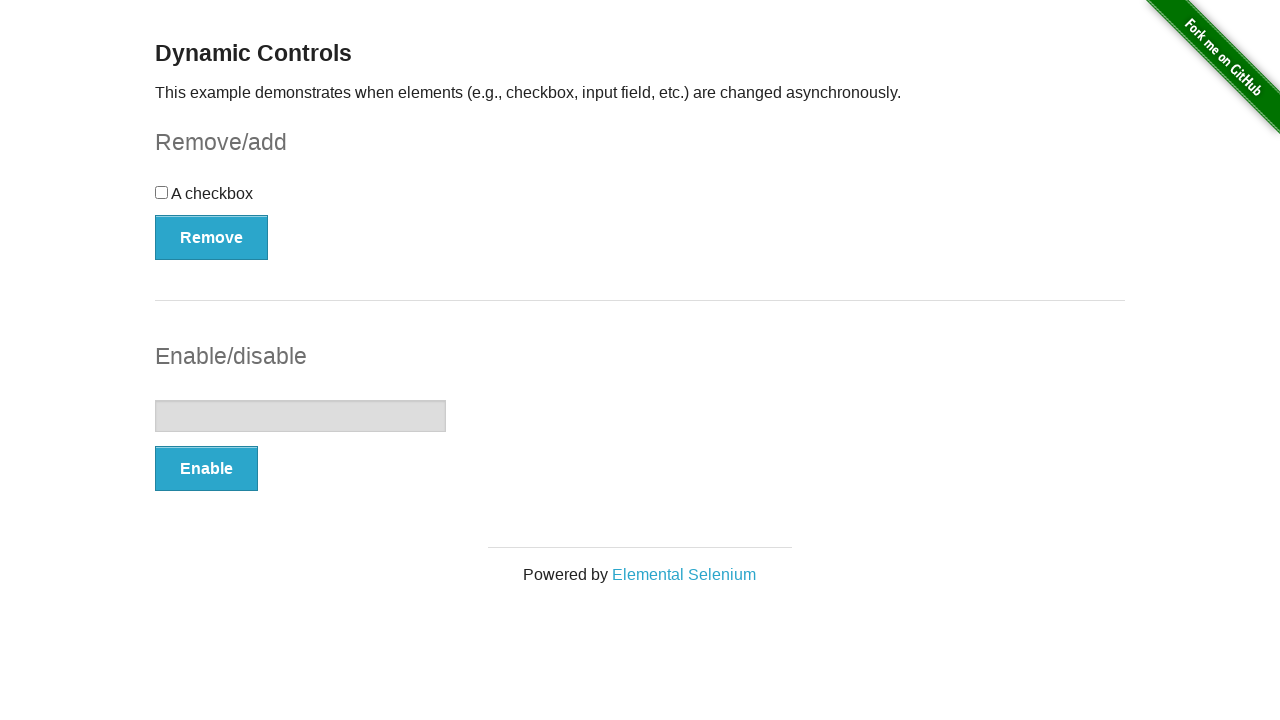

Clicked the Remove button to trigger dynamic content removal at (212, 237) on xpath=//button[contains(text(),'Remove')]
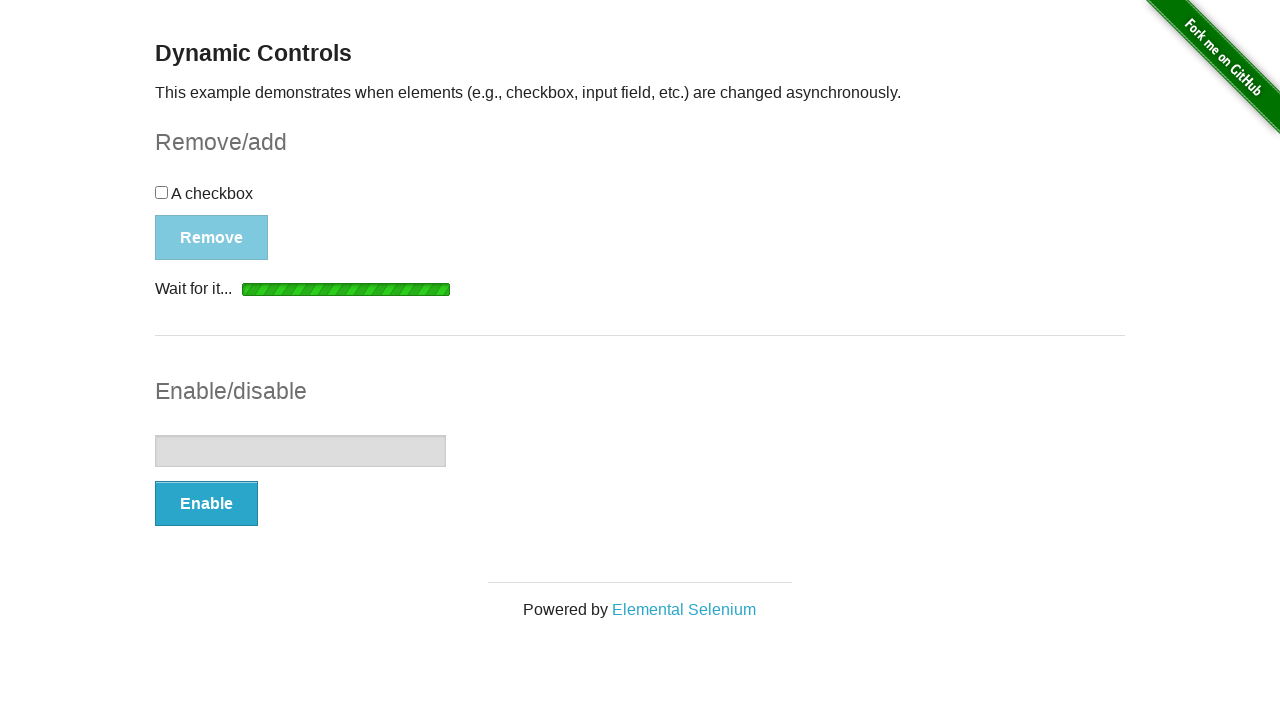

Loading indicator disappeared after waiting
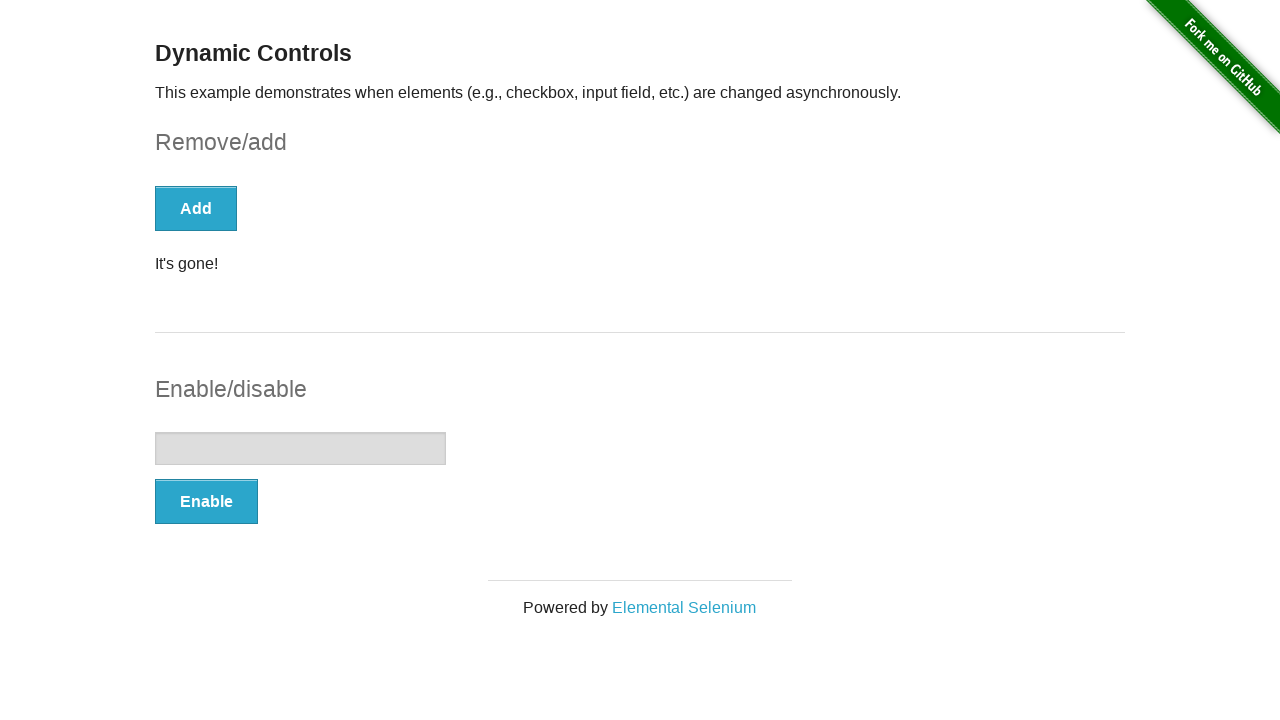

Verified that the It's gone! message appeared
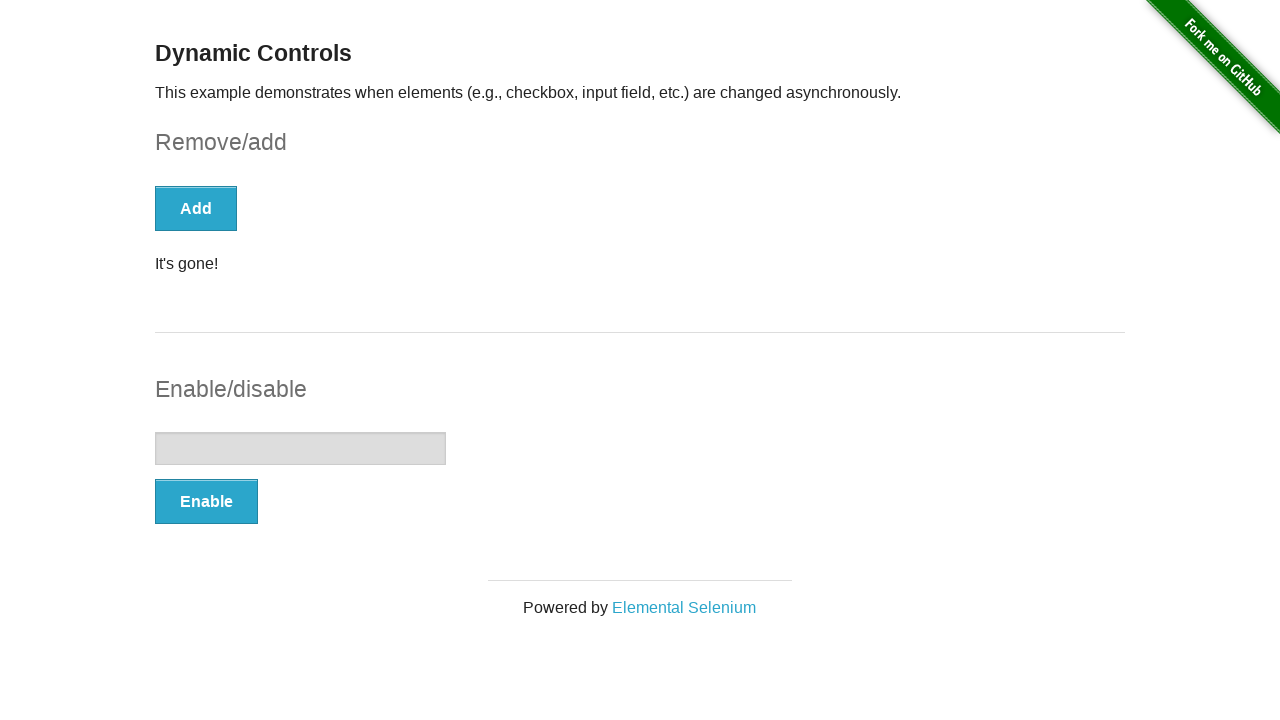

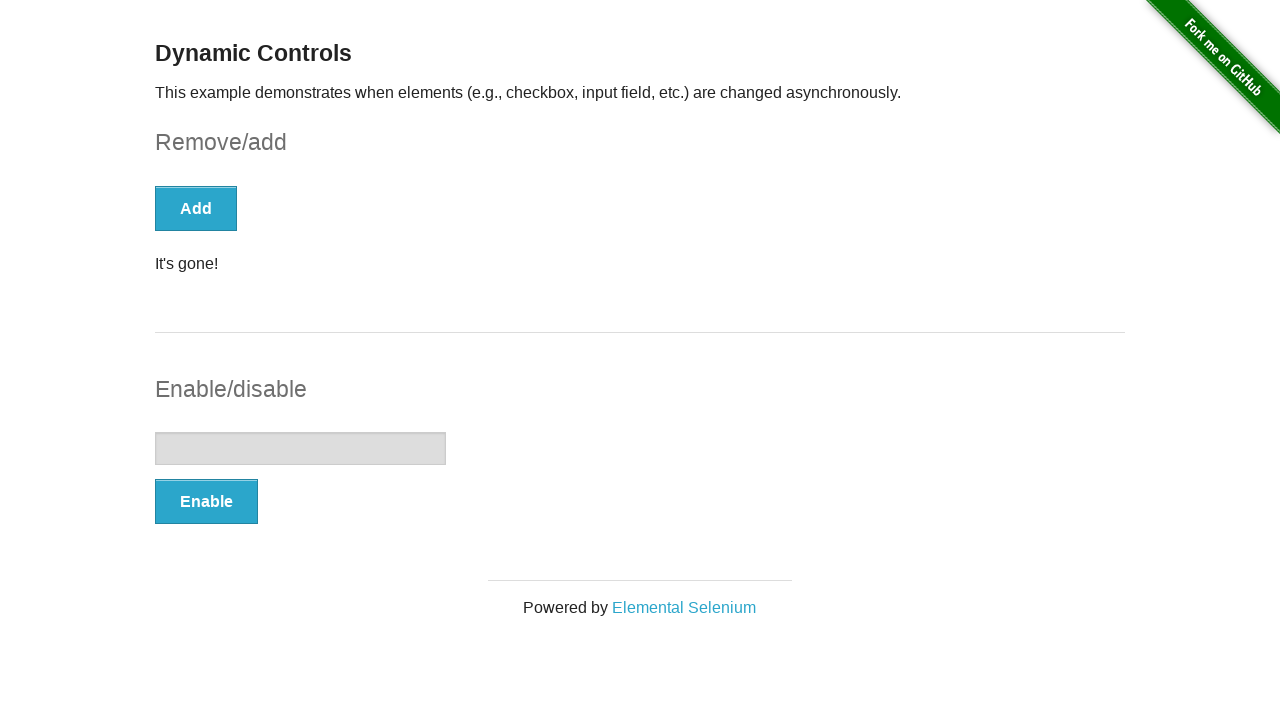